Tests interaction with Shadow DOM elements by navigating to a PWA book app and filling a search input field that is nested within a shadow root

Starting URL: https://books-pwakit.appspot.com/

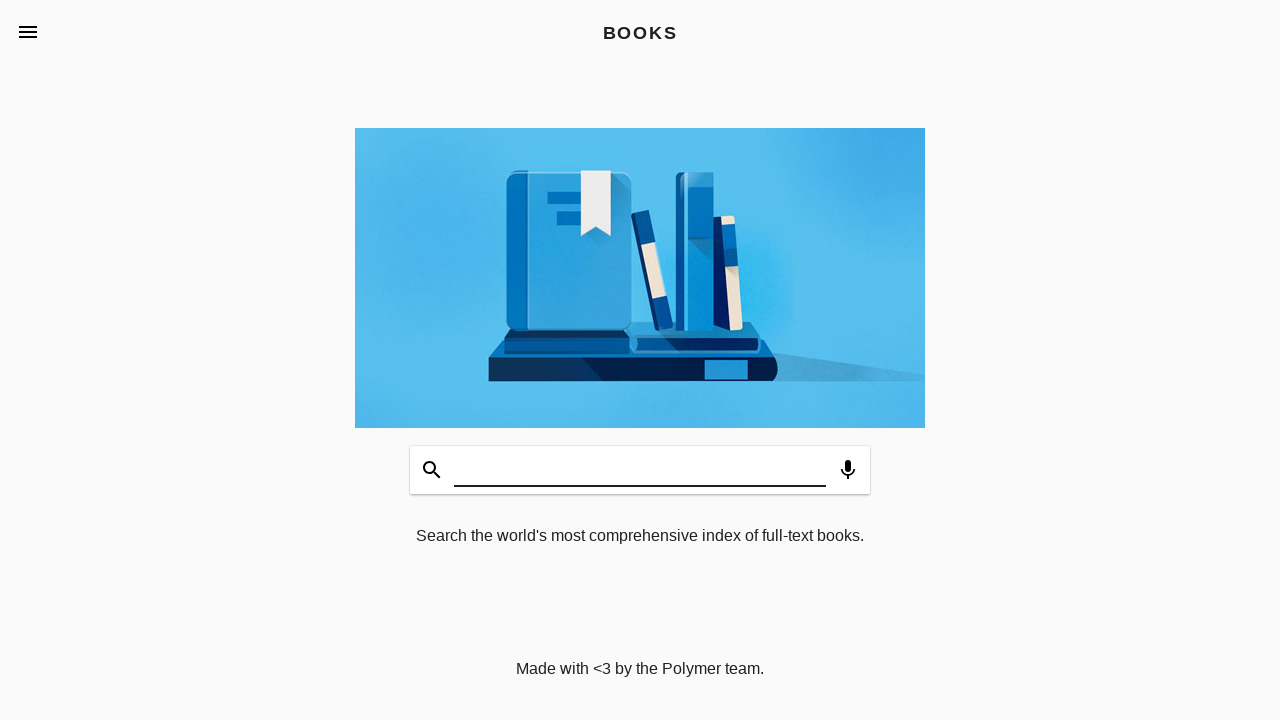

Waited for book-app custom element to load
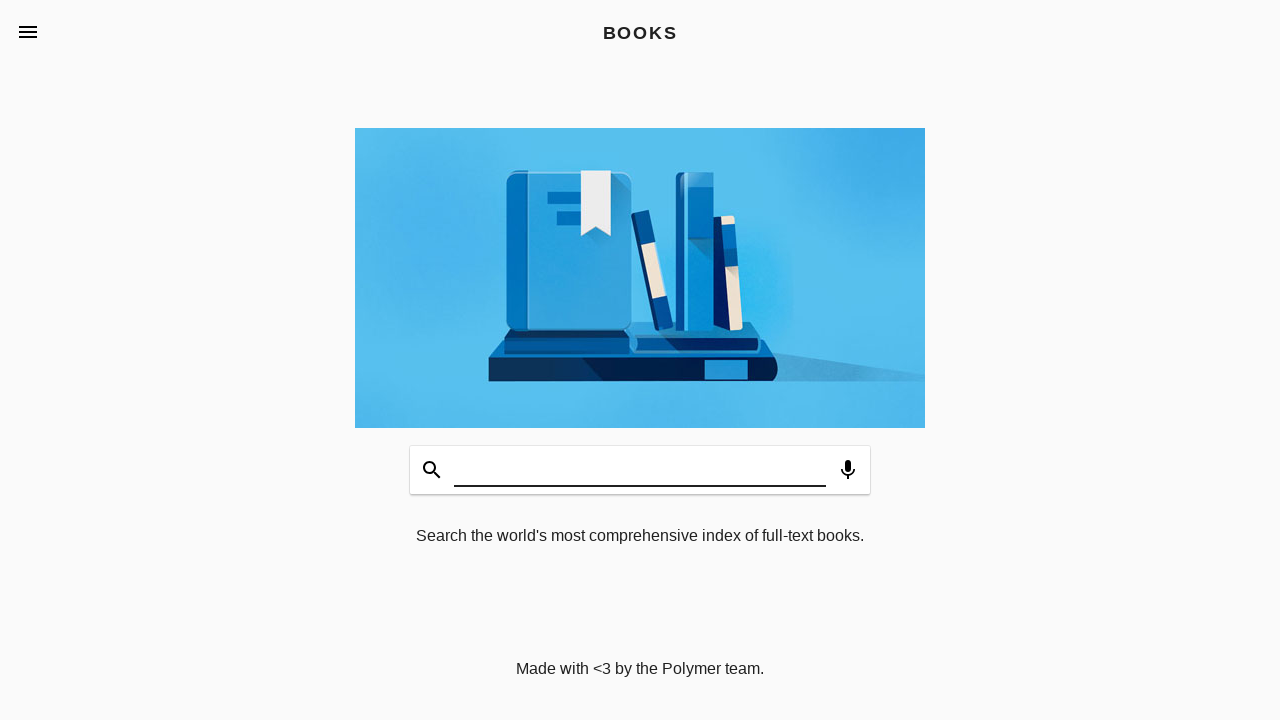

Filled search input within Shadow DOM with 'Playwright Testing' on book-app >> input
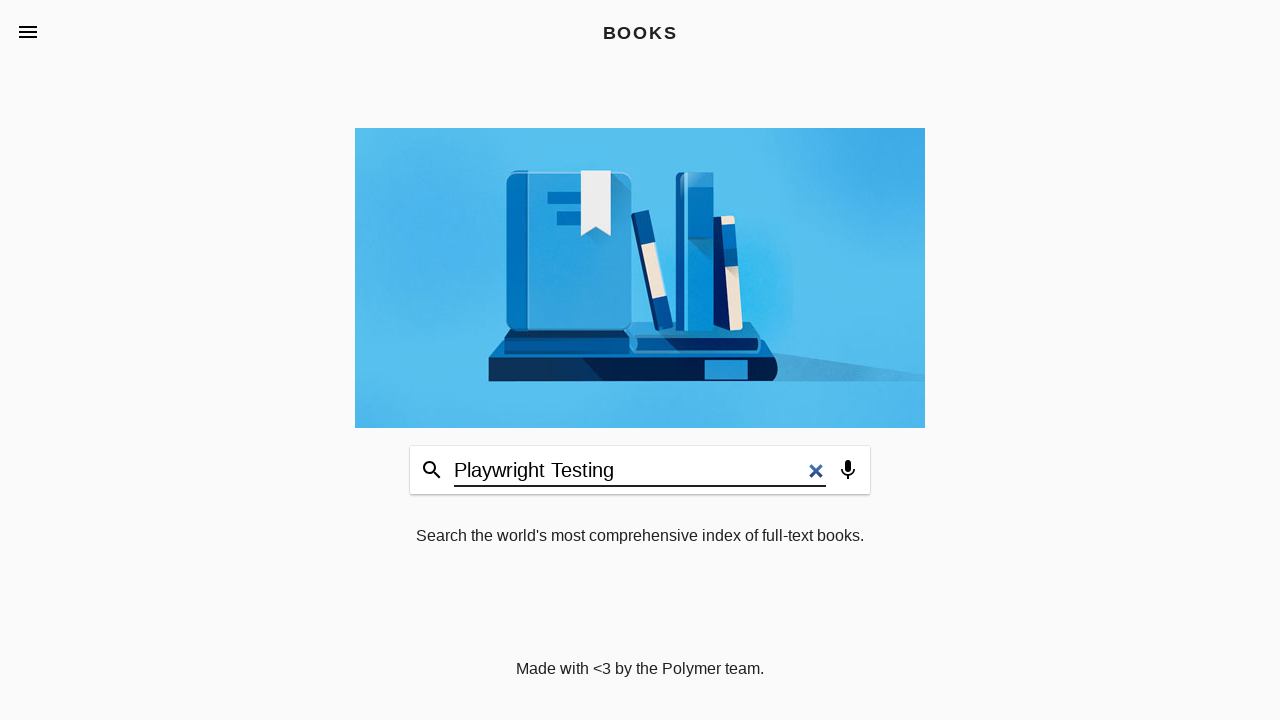

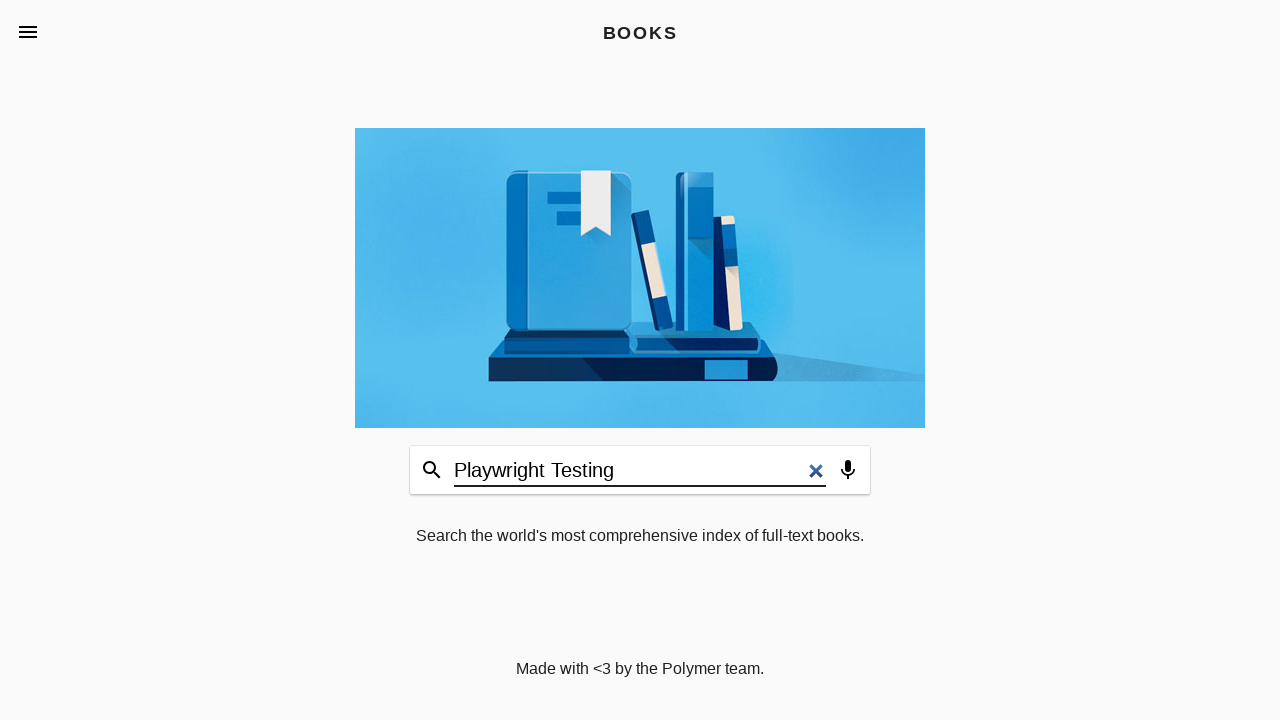